Tests navigation from demoqa.com homepage to the Elements section by clicking the first top card and verifying the URL changes correctly.

Starting URL: https://demoqa.com/

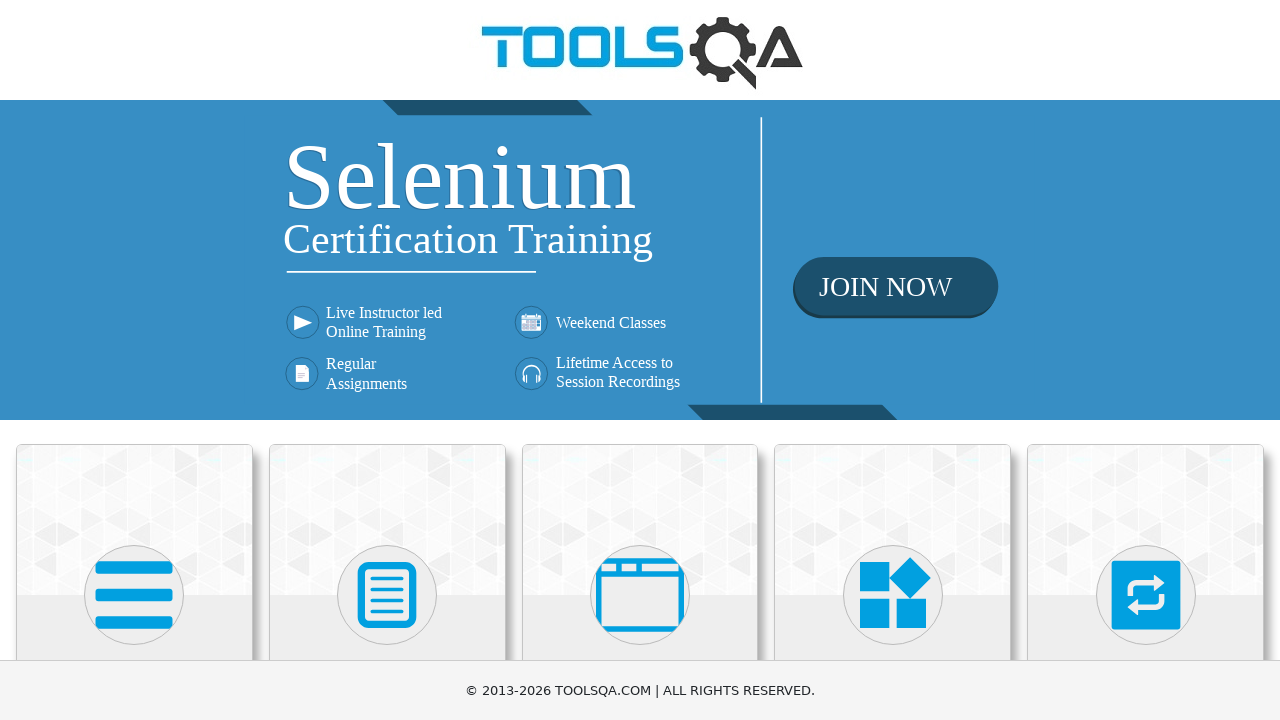

Clicked the first top card to navigate to Elements section at (134, 520) on .top-card:nth-child(1)
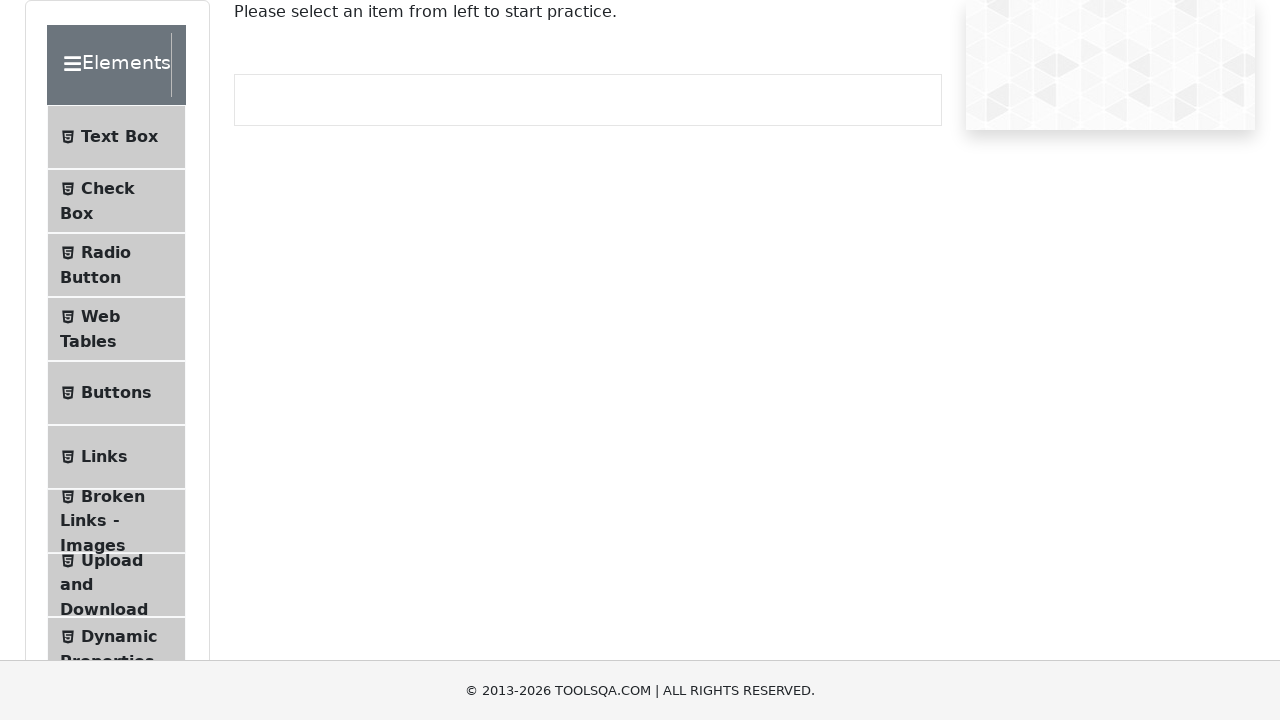

Verified navigation to Elements section - URL changed to https://demoqa.com/elements
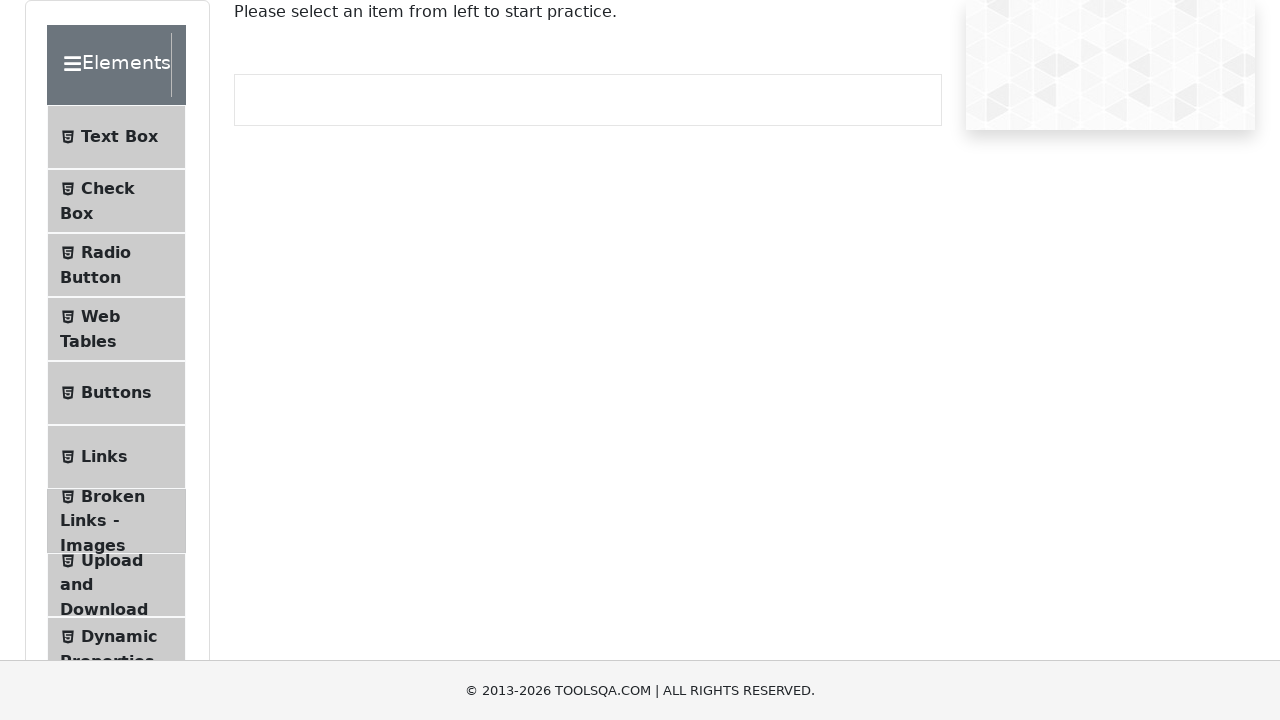

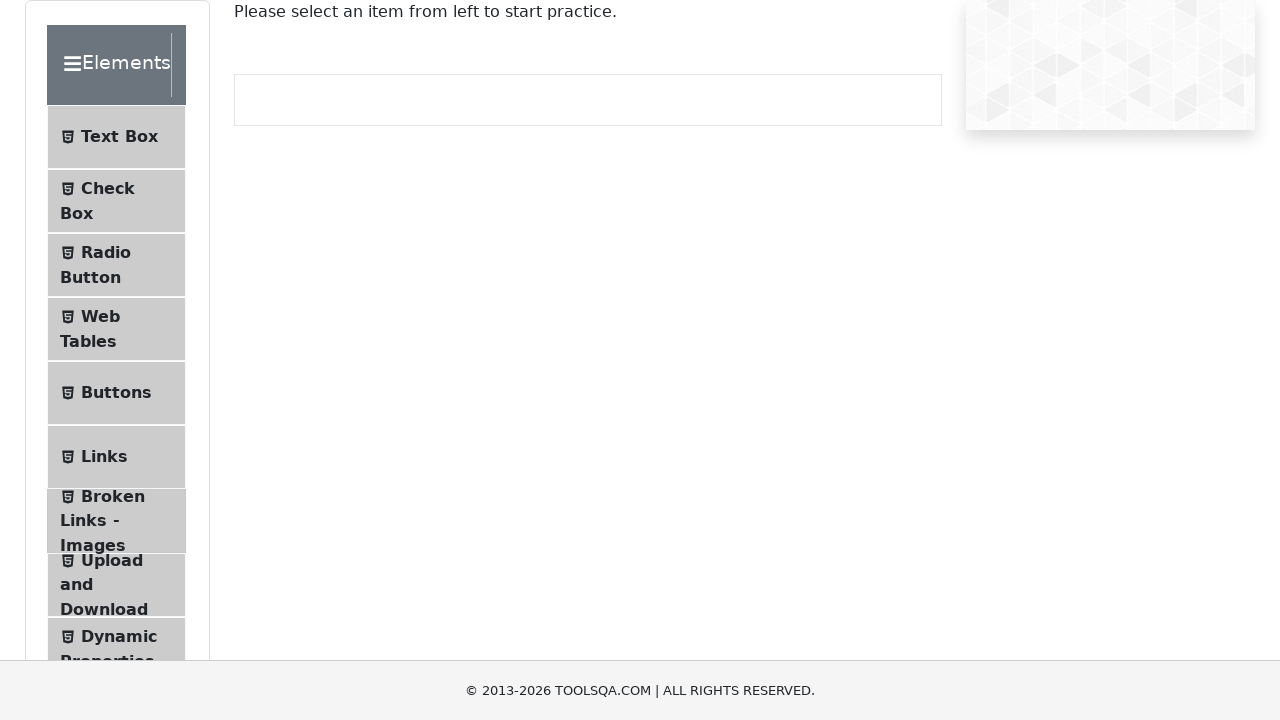